Tests browser scrolling functionality by scrolling down the page multiple times

Starting URL: http://www.seleniumhq.org/download/

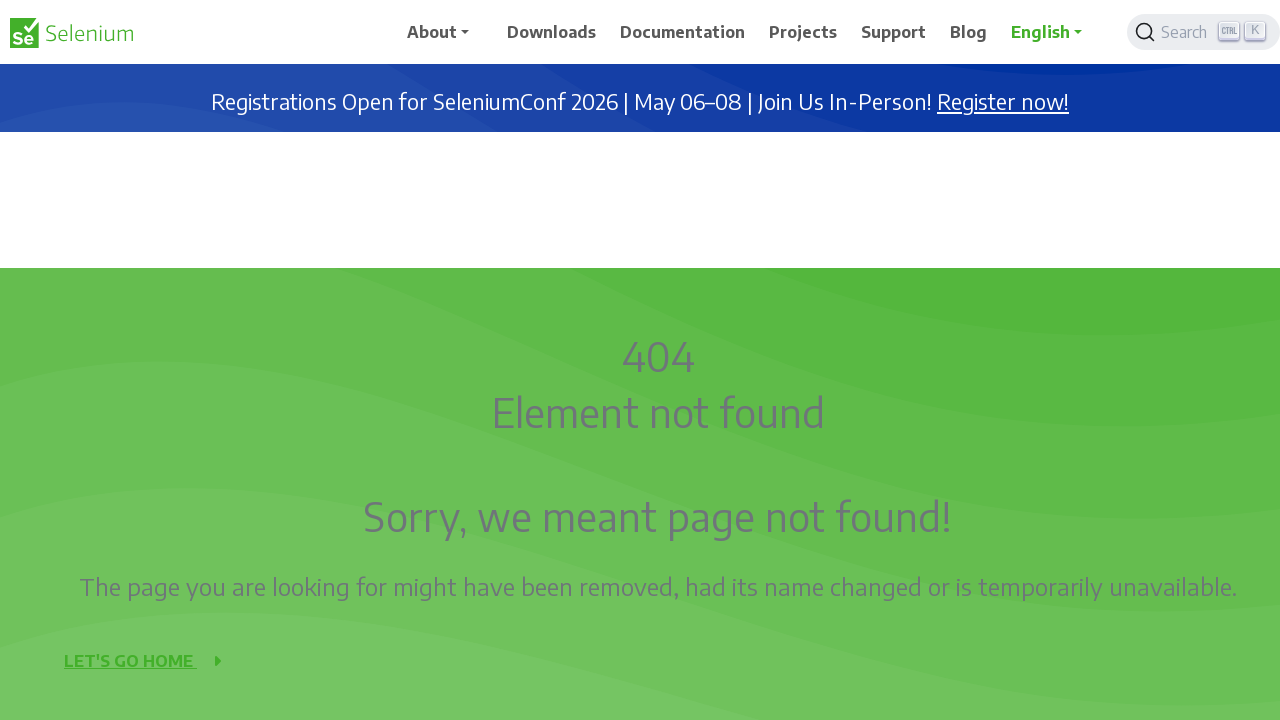

Scrolled down the page by 200 pixels
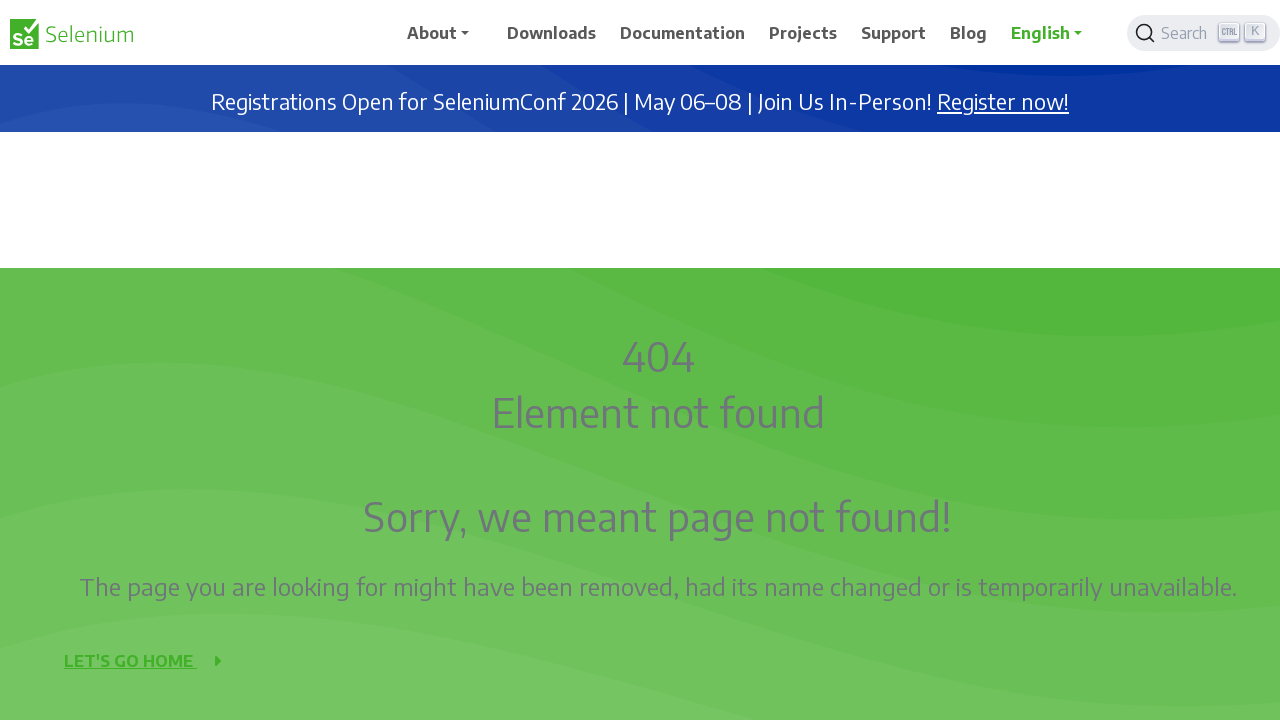

Waited 500ms for page to settle
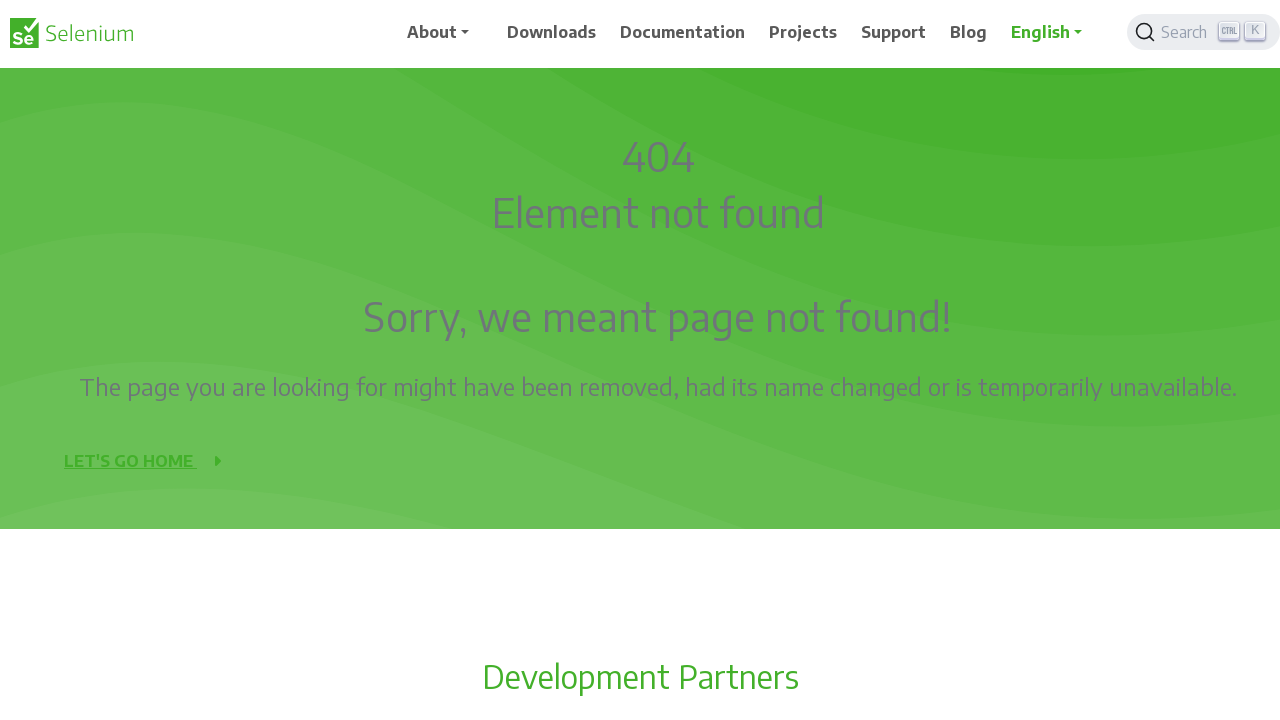

Scrolled down the page by 200 pixels
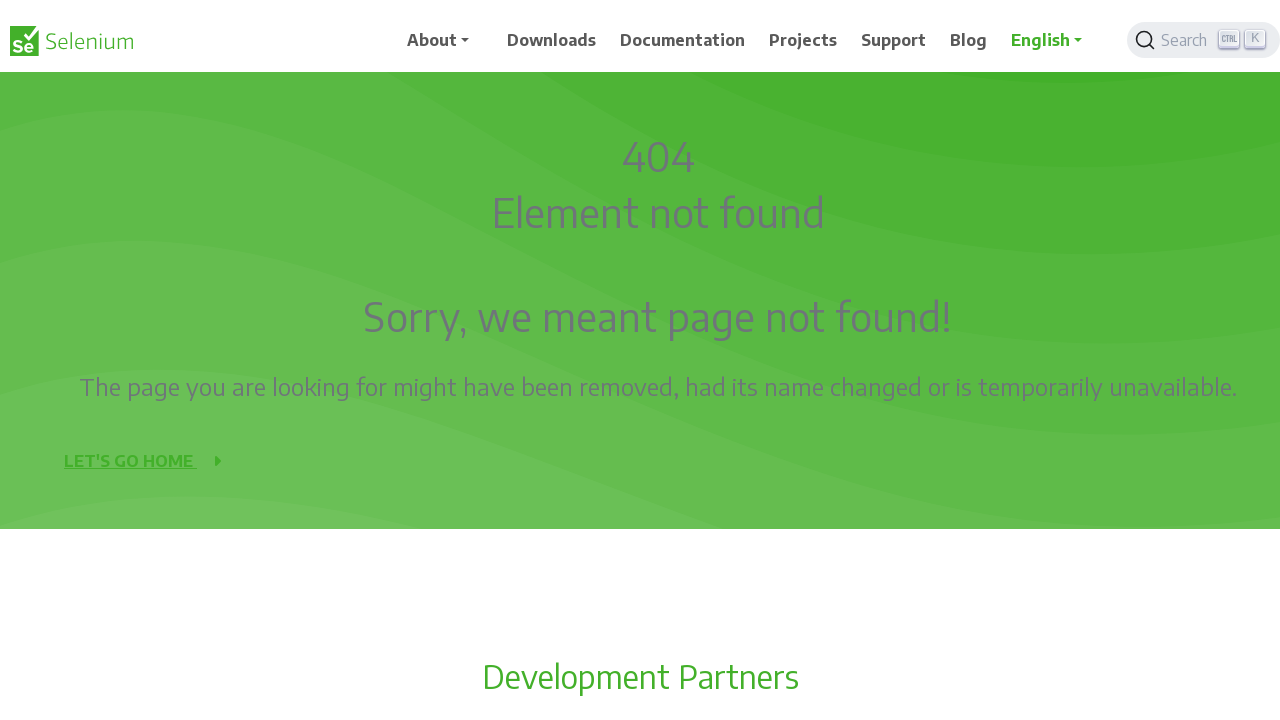

Waited 500ms for page to settle
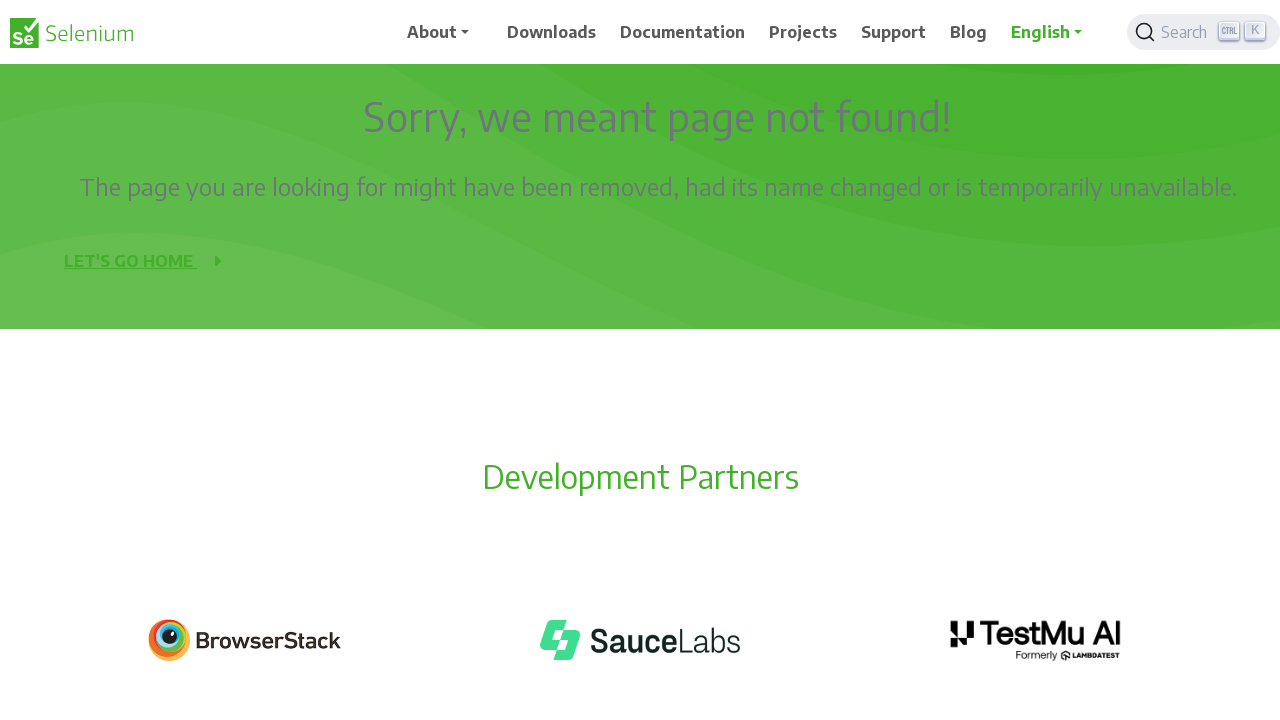

Scrolled down the page by 200 pixels
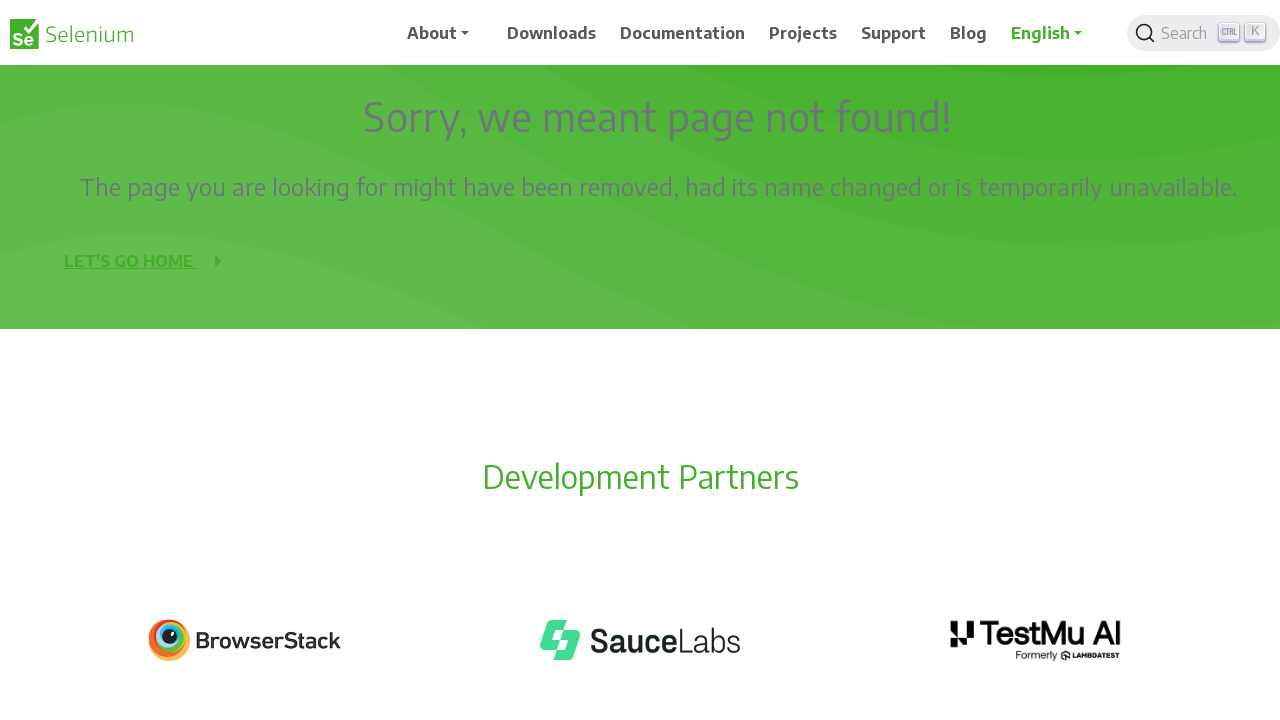

Waited 500ms for page to settle
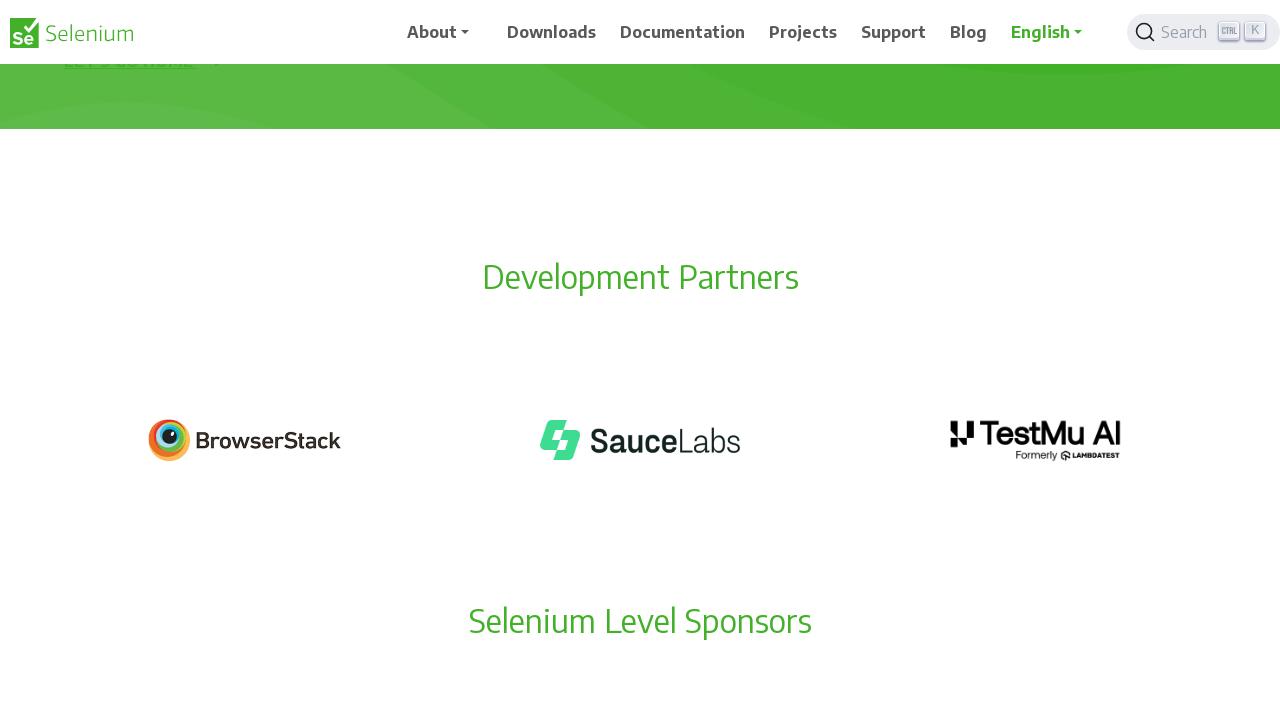

Scrolled down the page by 200 pixels
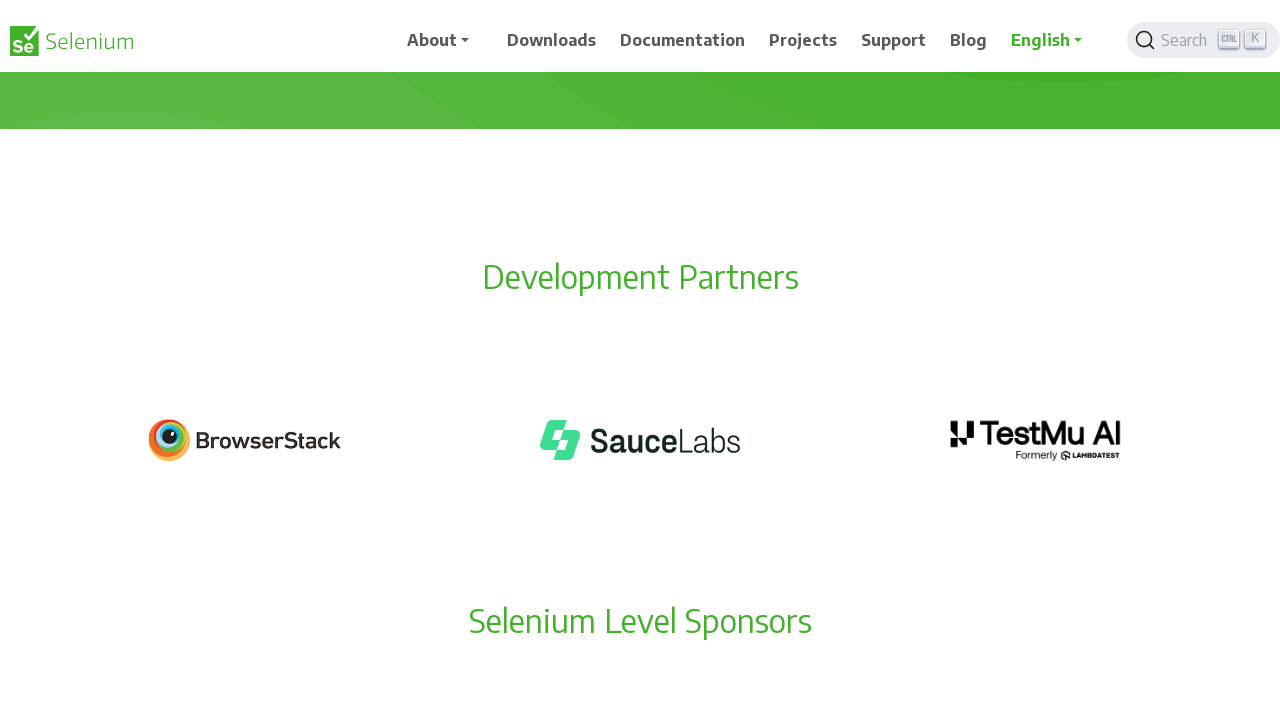

Waited 500ms for page to settle
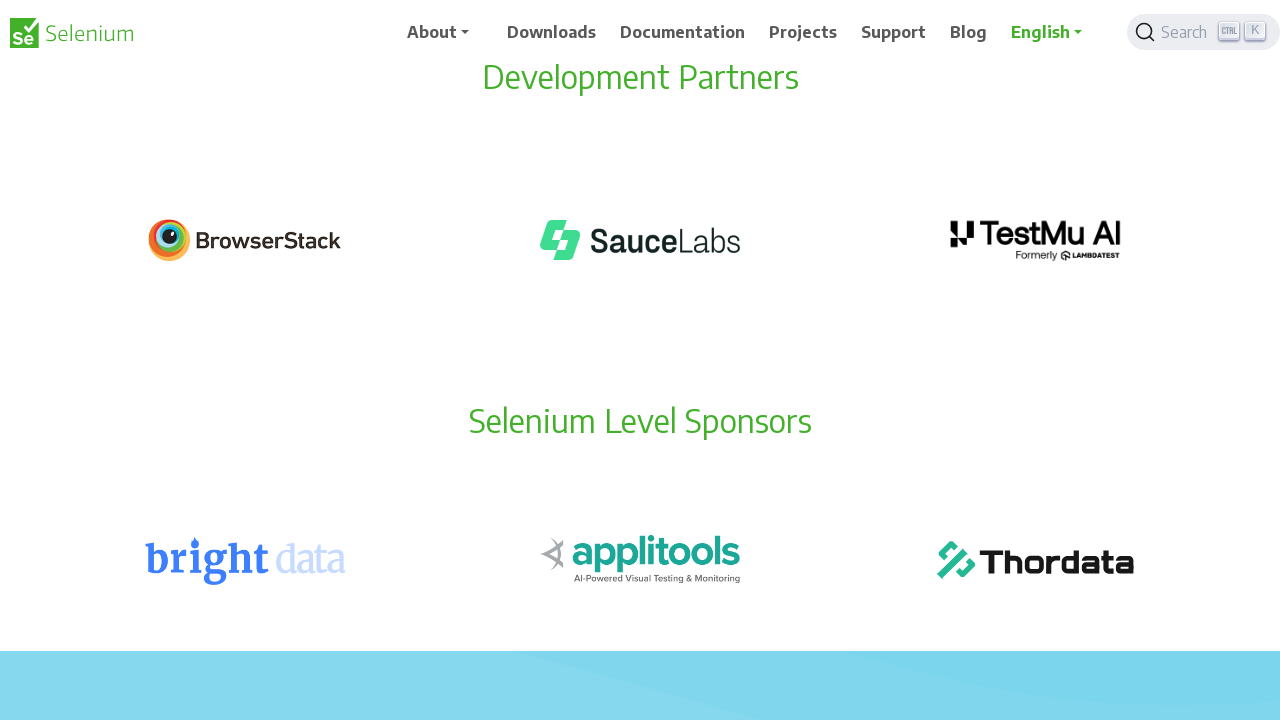

Scrolled down the page by 200 pixels
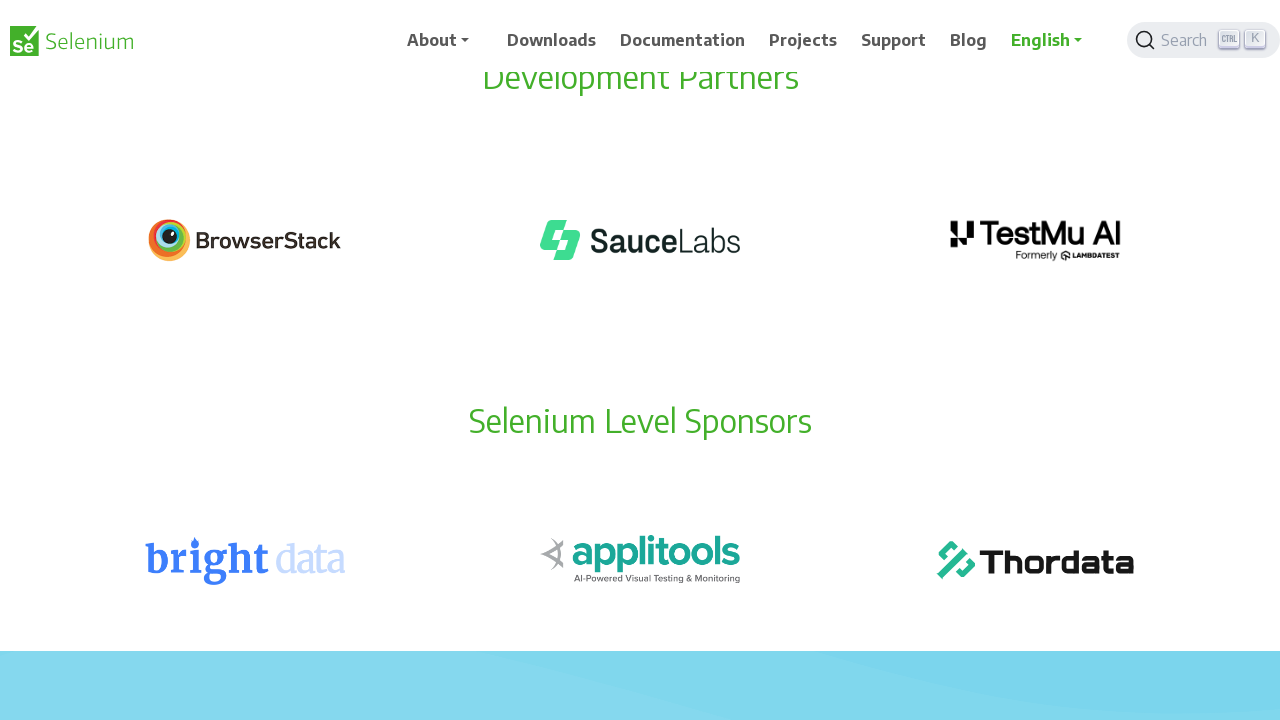

Waited 500ms for page to settle
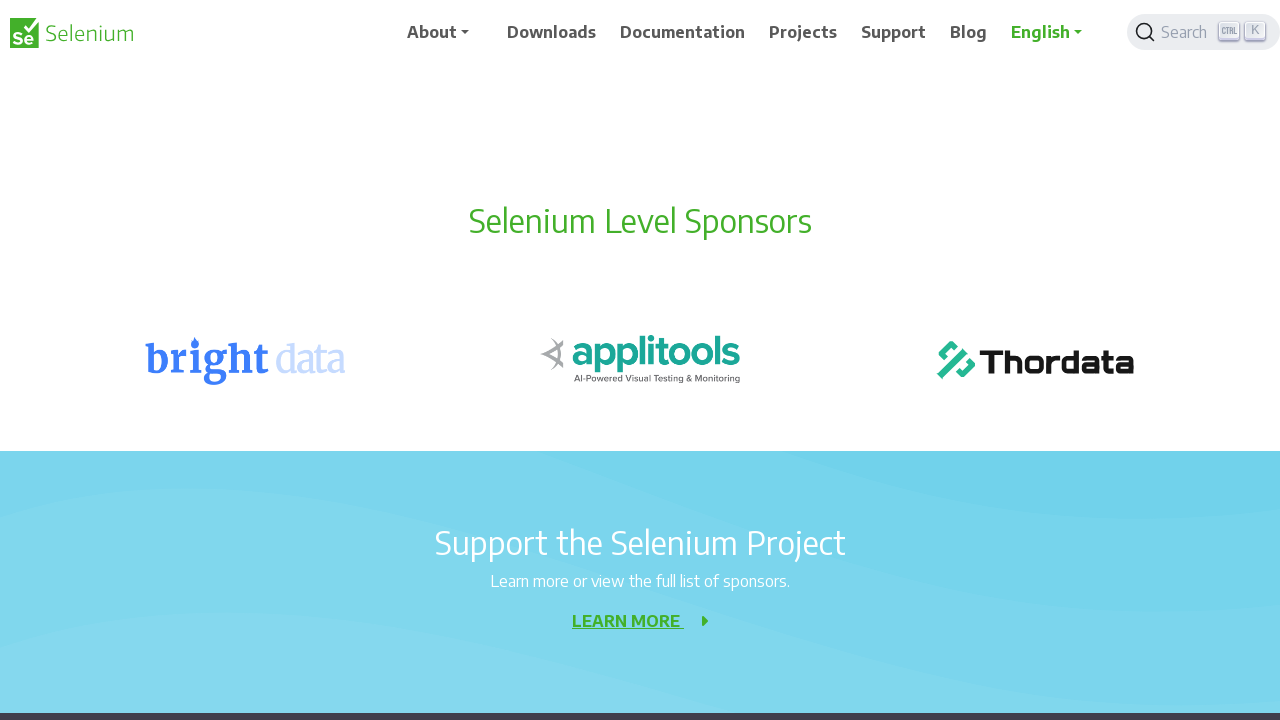

Scrolled down the page by 200 pixels
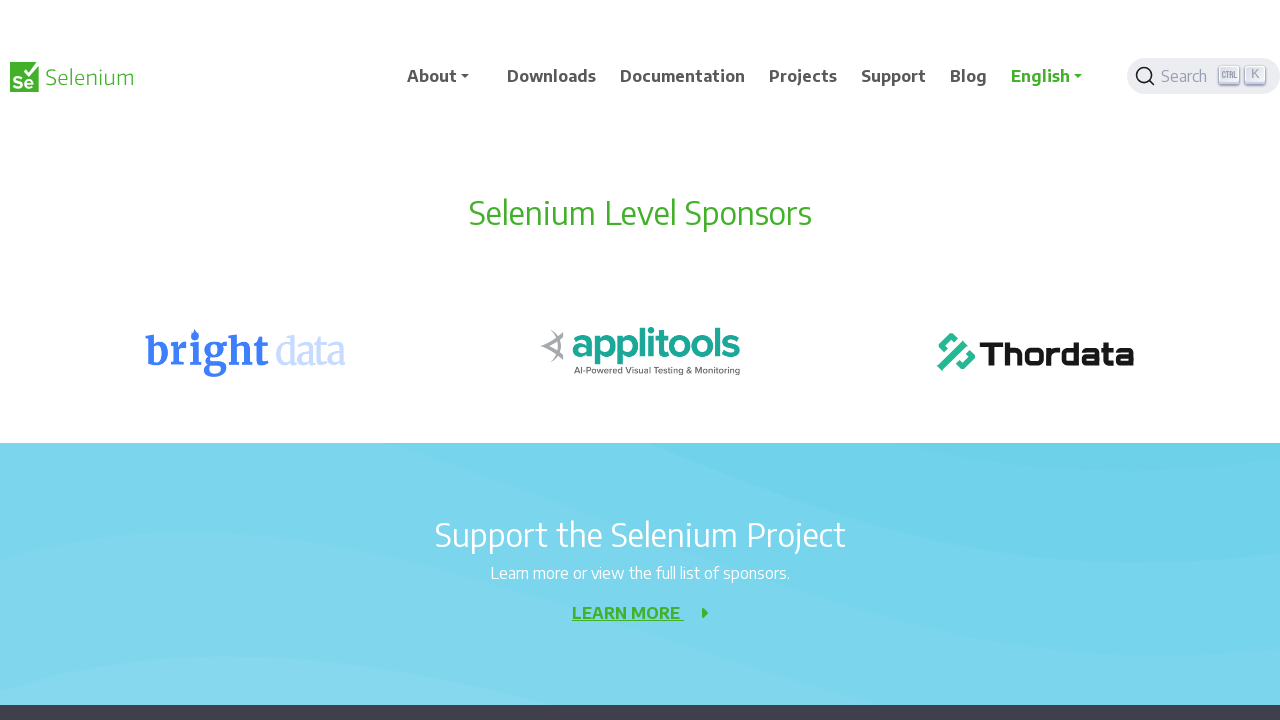

Waited 500ms for page to settle
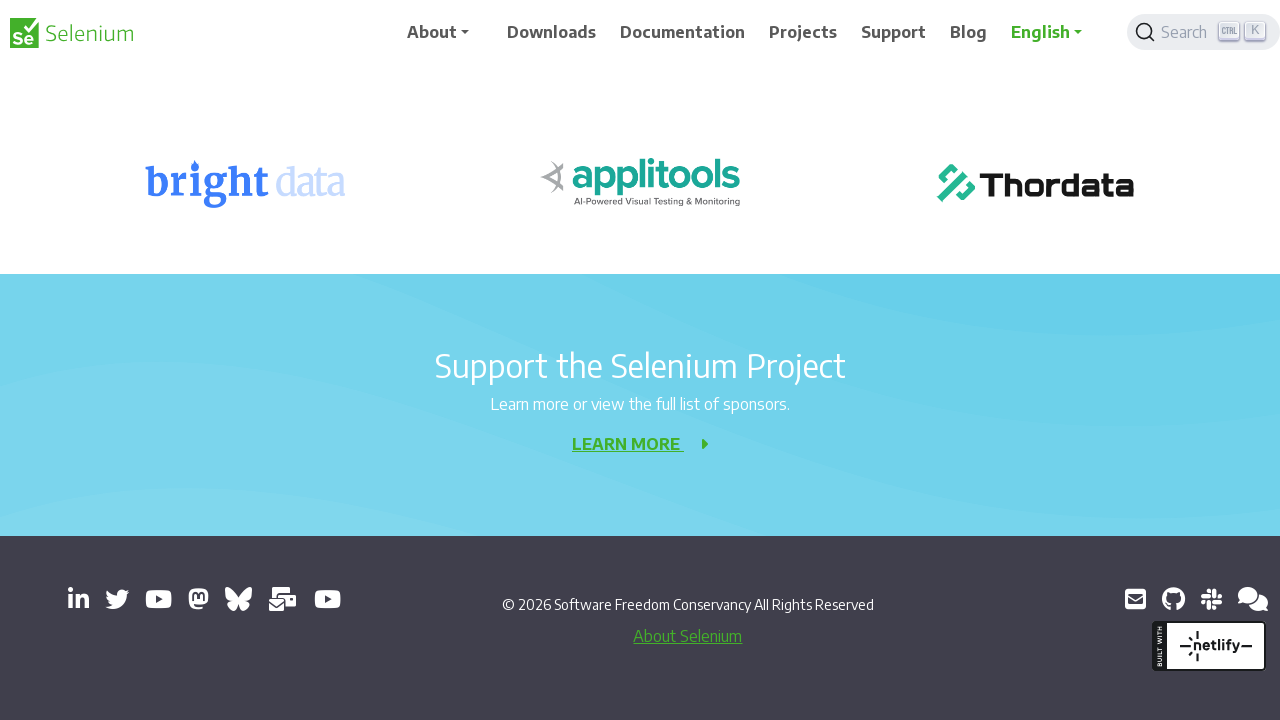

Scrolled down the page by 200 pixels
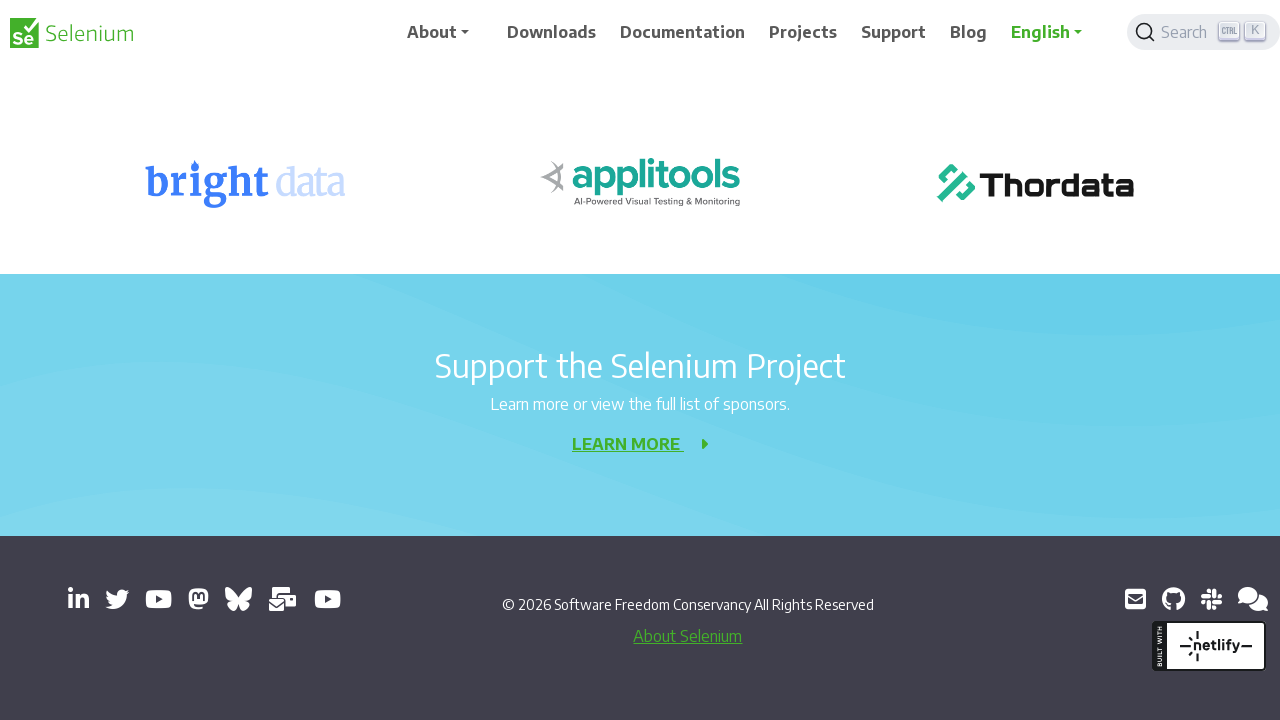

Waited 500ms for page to settle
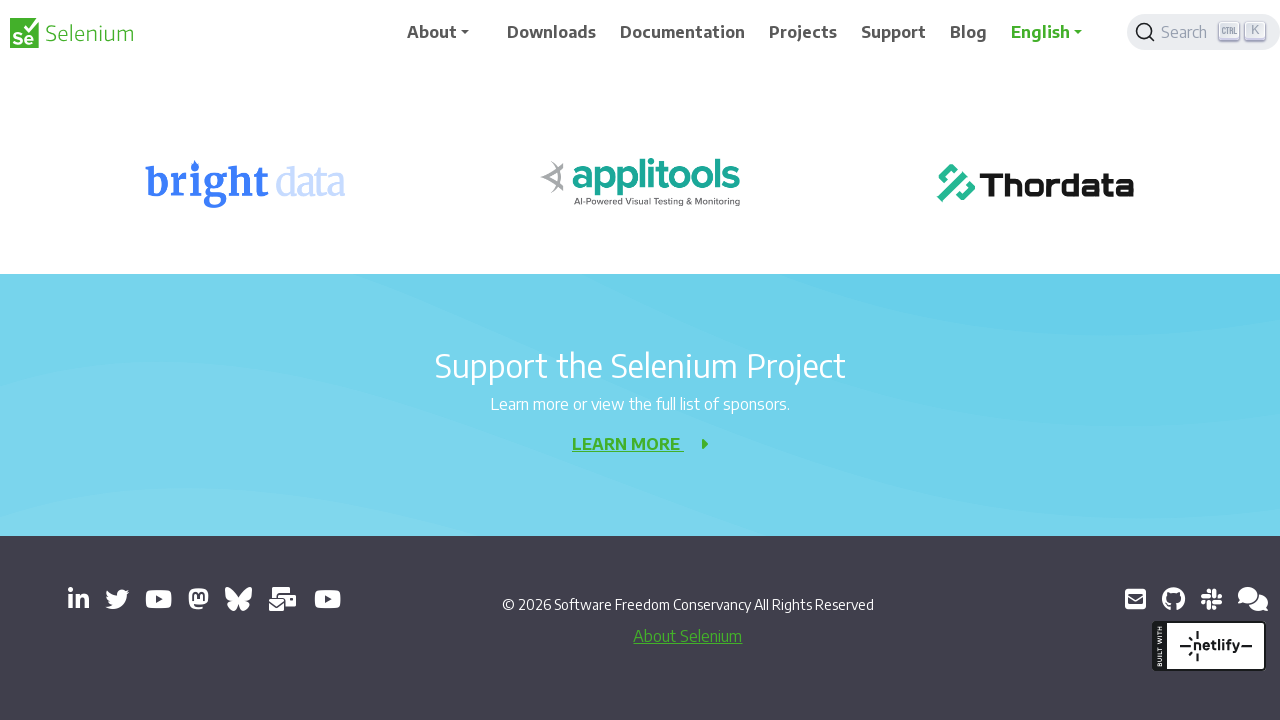

Scrolled down the page by 200 pixels
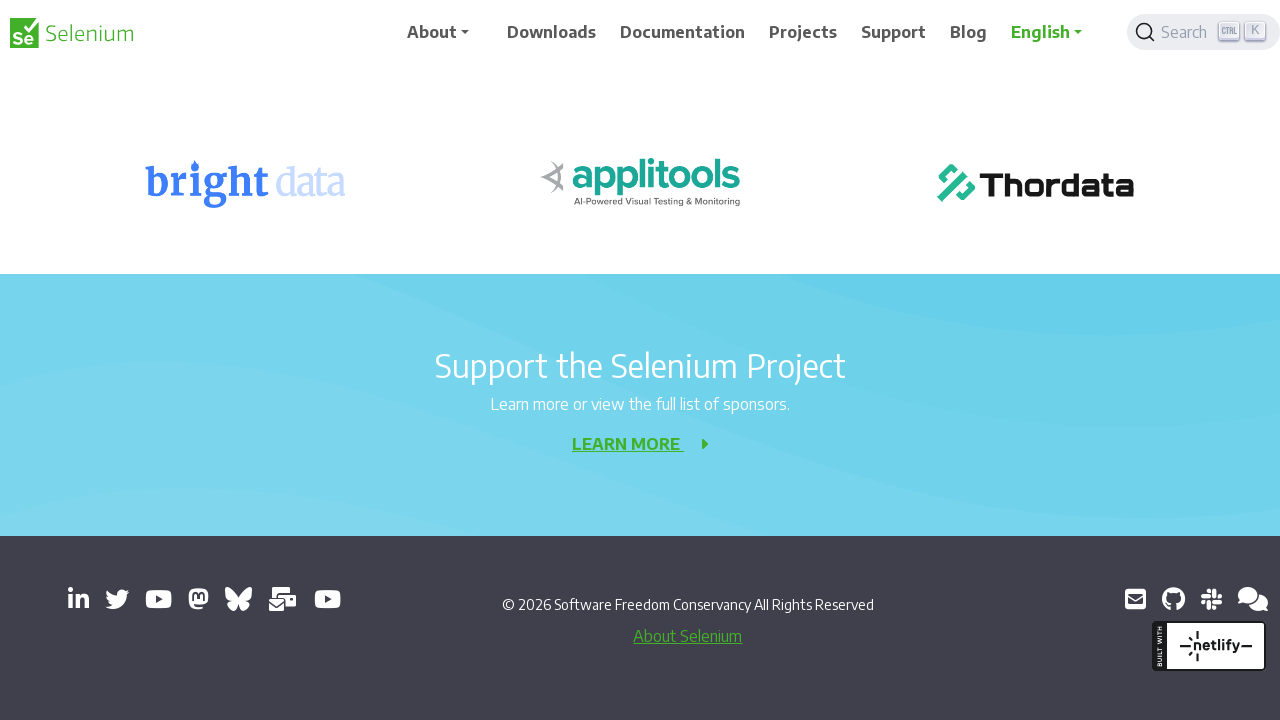

Waited 500ms for page to settle
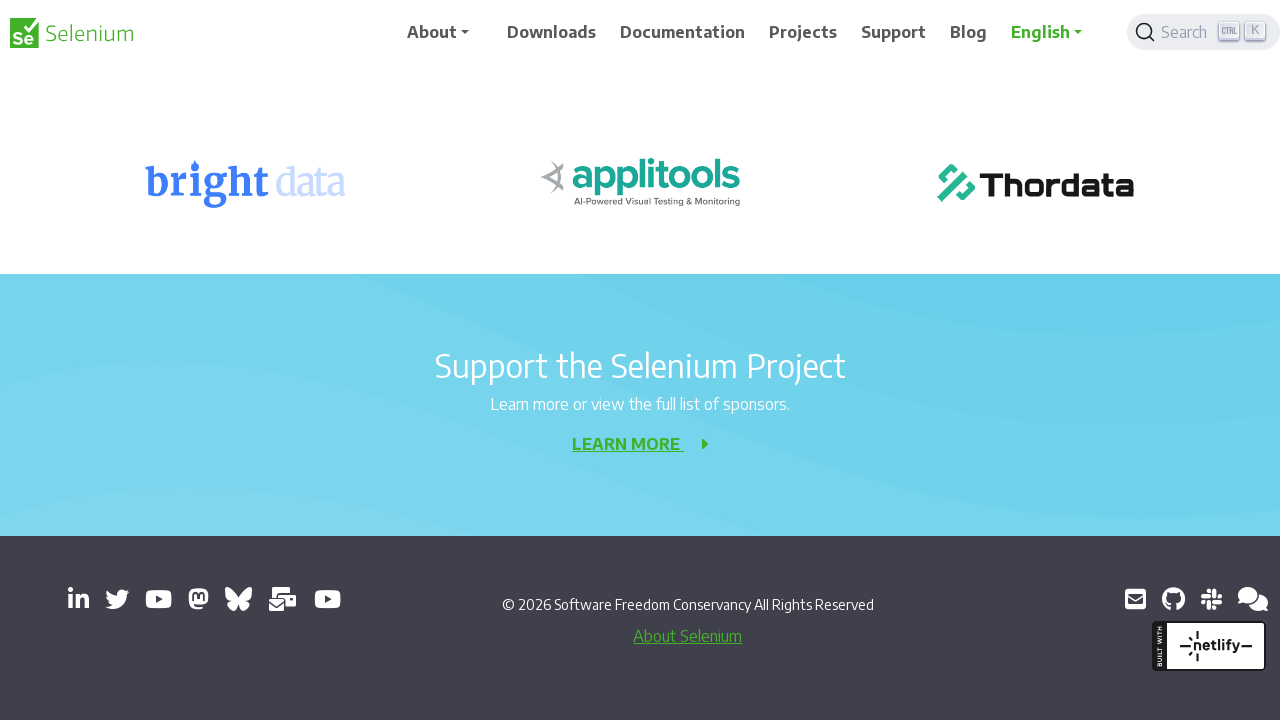

Scrolled down the page by 200 pixels
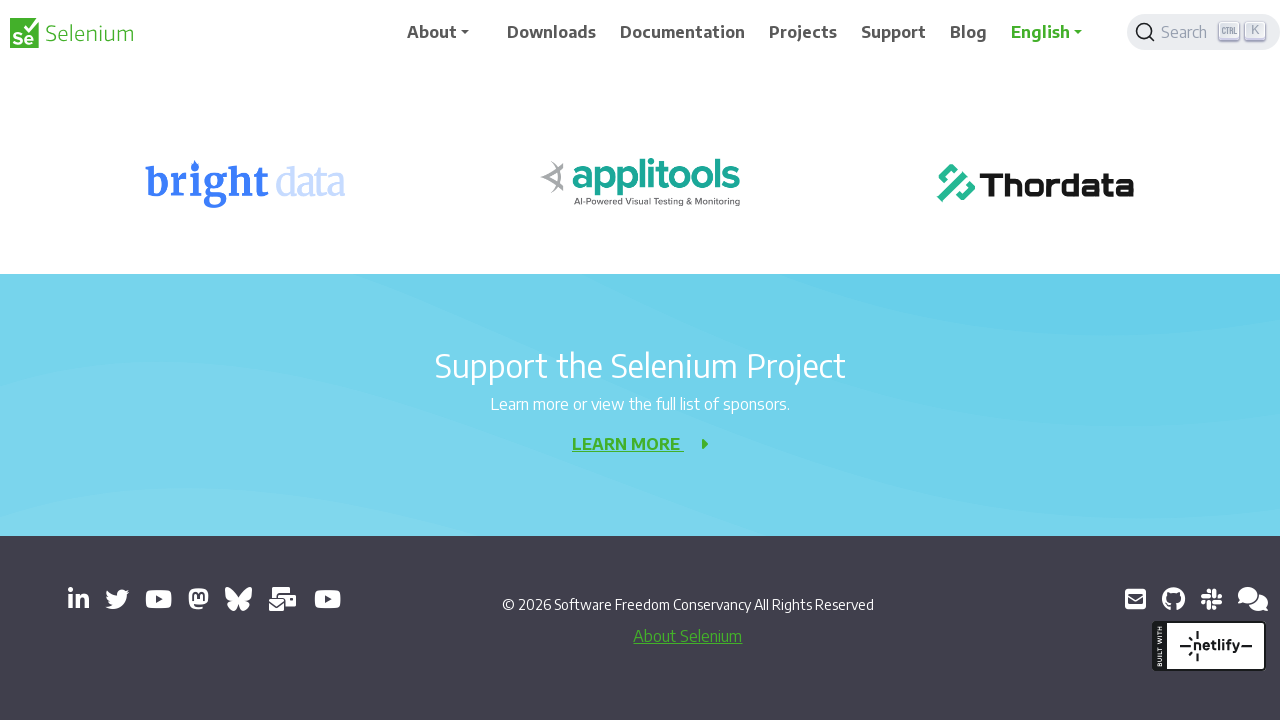

Waited 500ms for page to settle
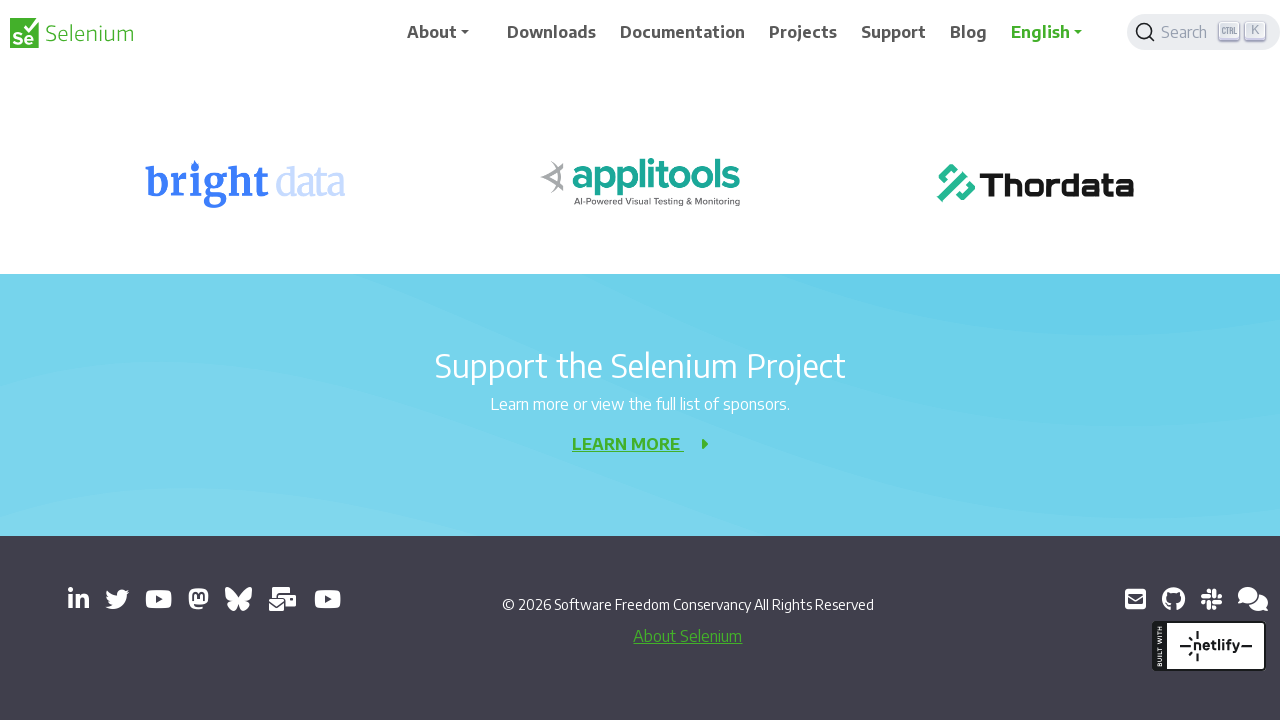

Scrolled down the page by 200 pixels
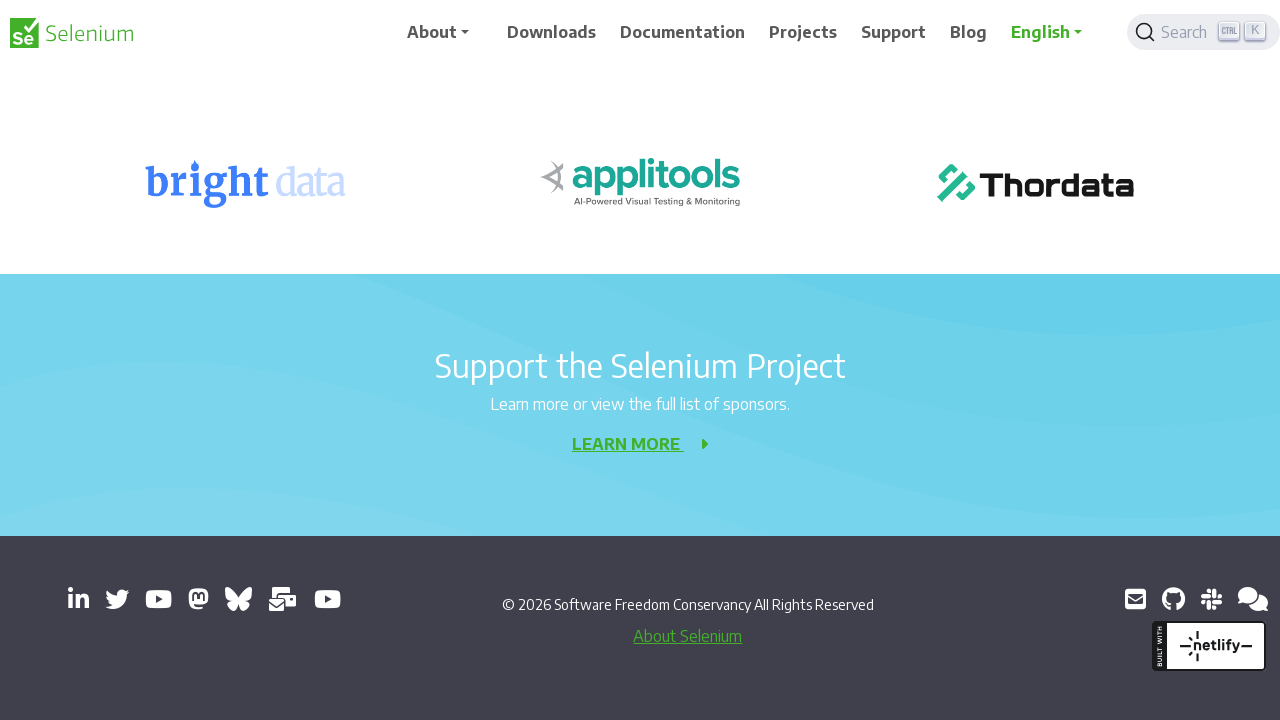

Waited 500ms for page to settle
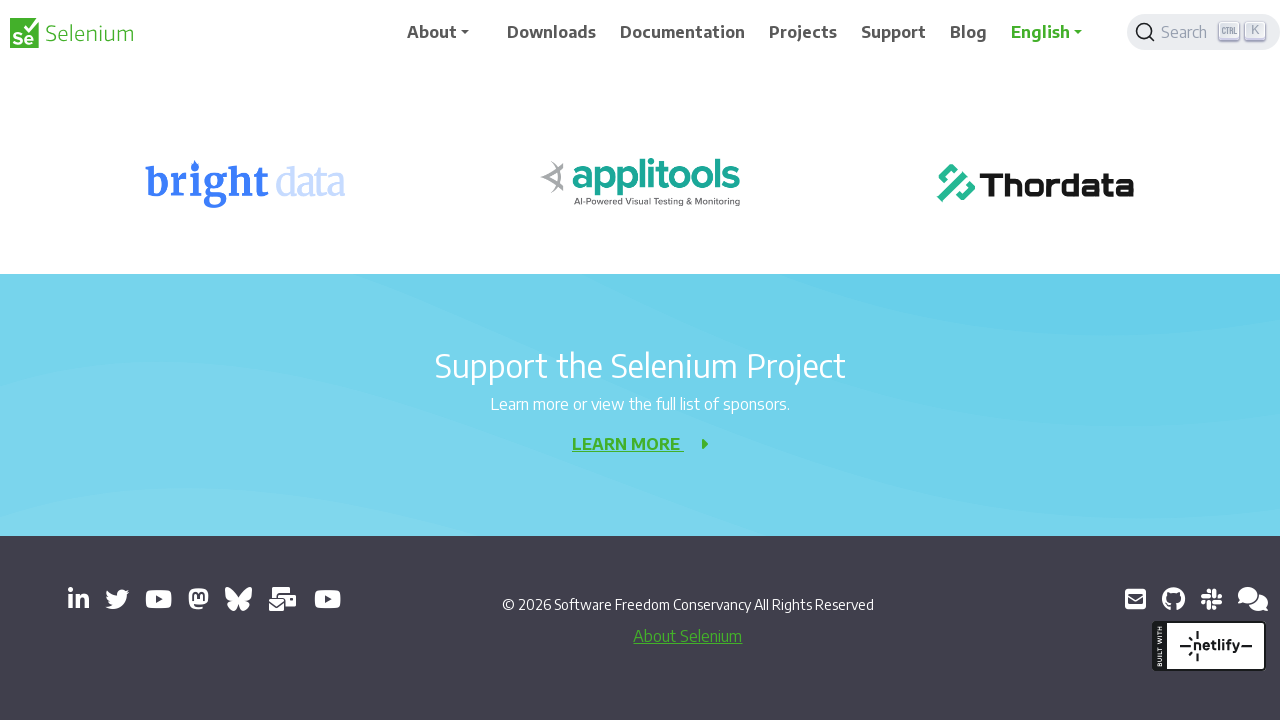

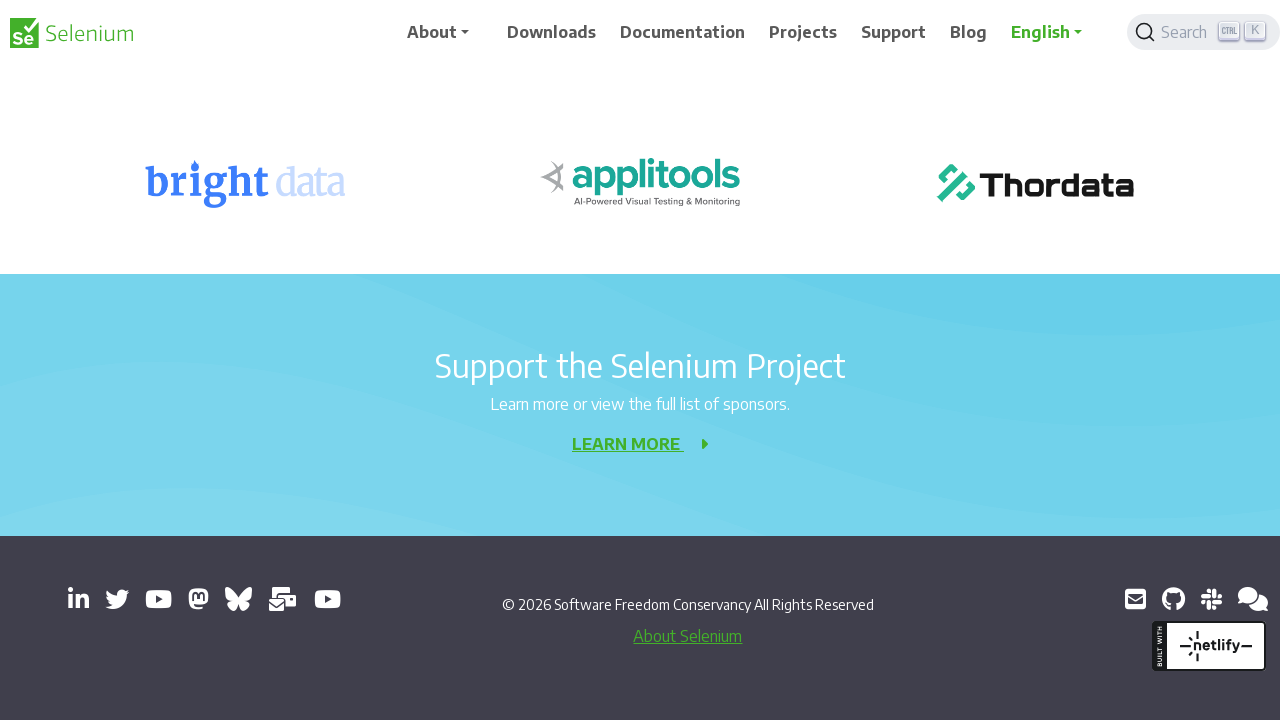